Tests dynamic content loading with explicit waits - clicks start button, waits for loading to complete, and verifies final content is visible

Starting URL: http://the-internet.herokuapp.com/dynamic_loading/1

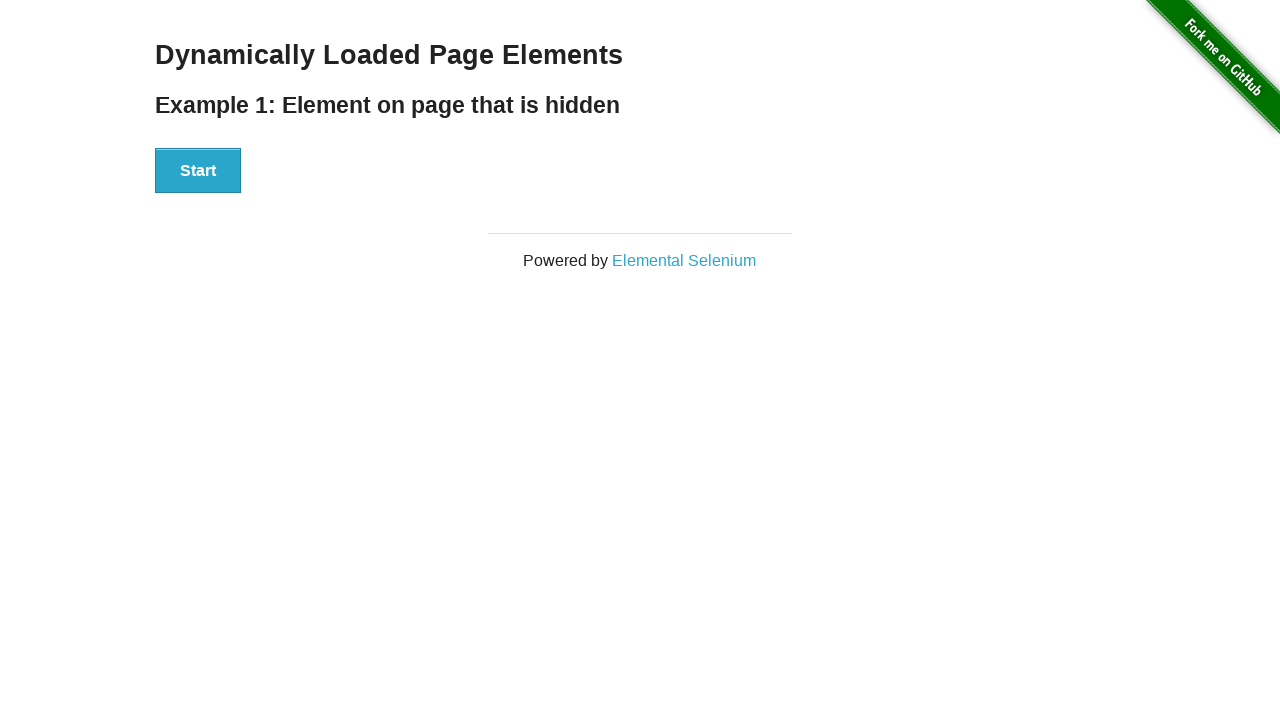

Waited for start button to become visible
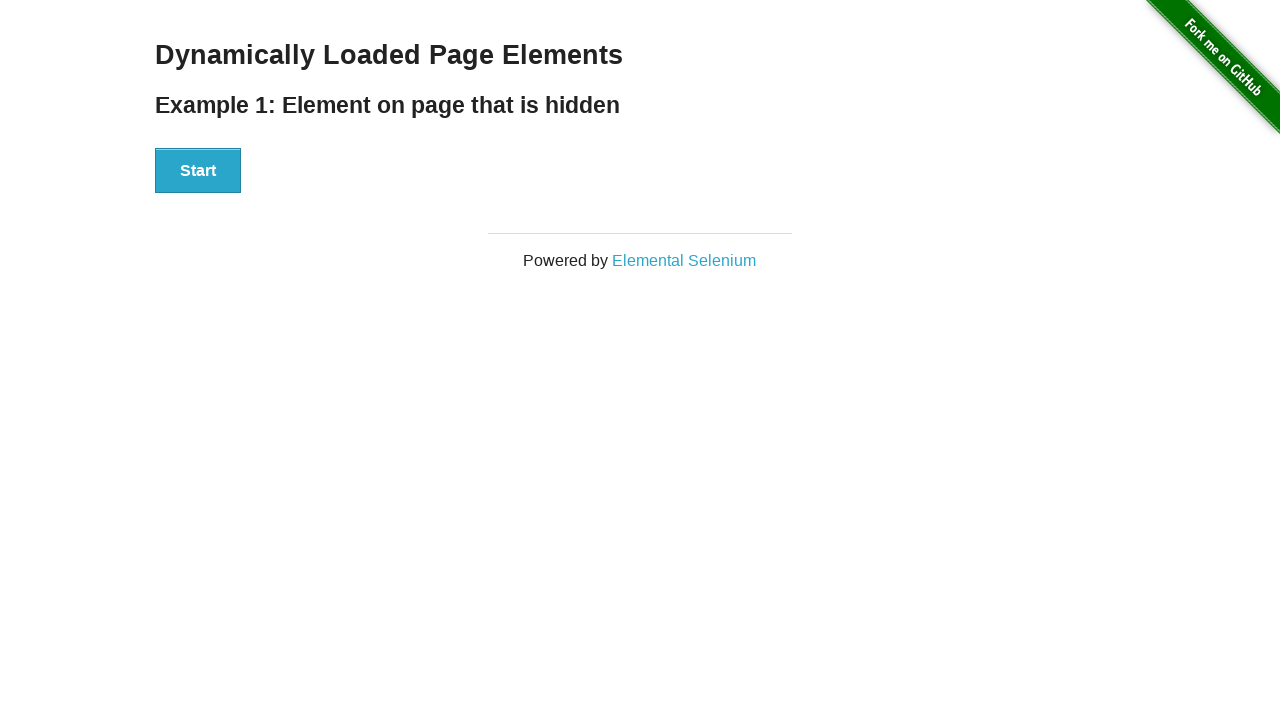

Clicked the start button at (198, 171) on button
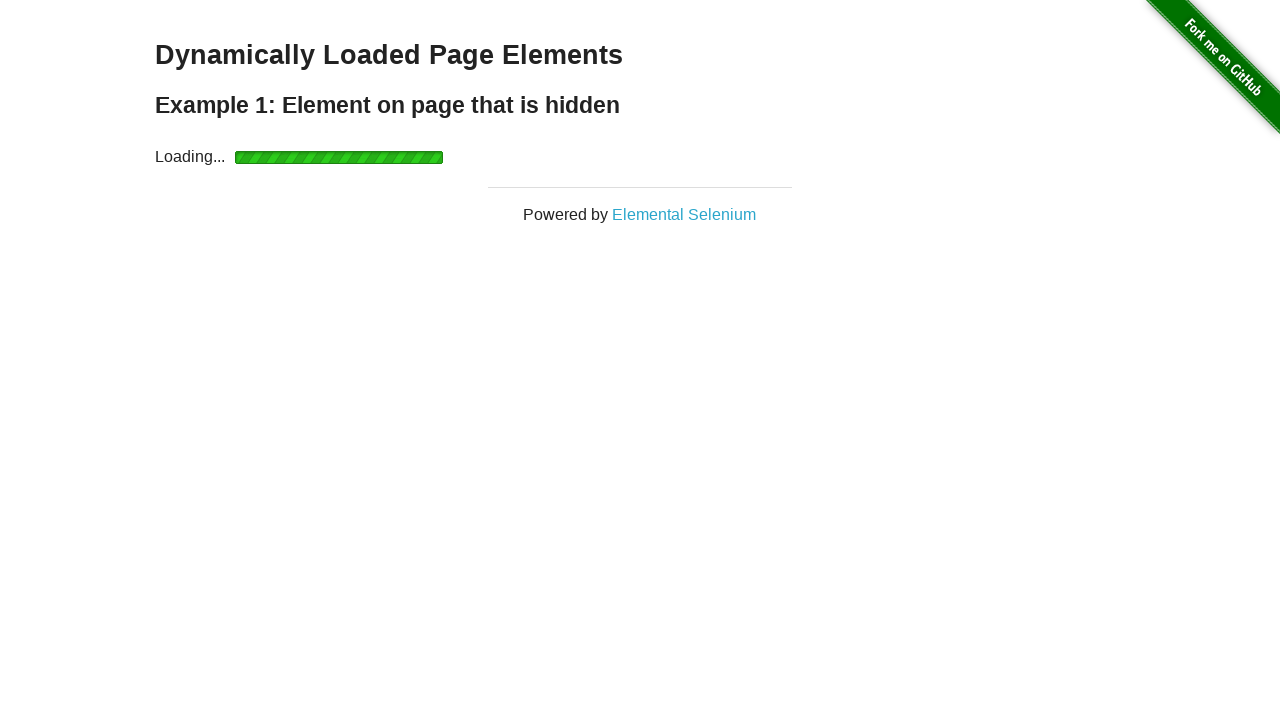

Loading indicator appeared
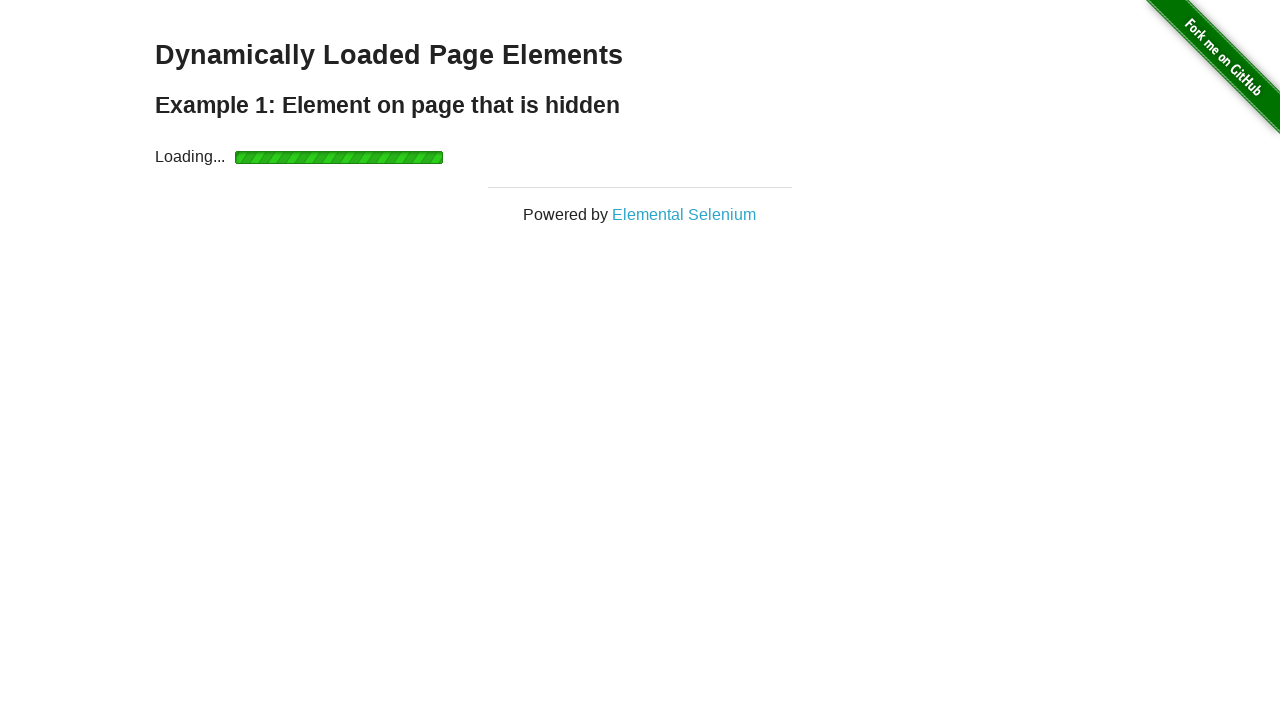

Loading indicator disappeared - content loading completed
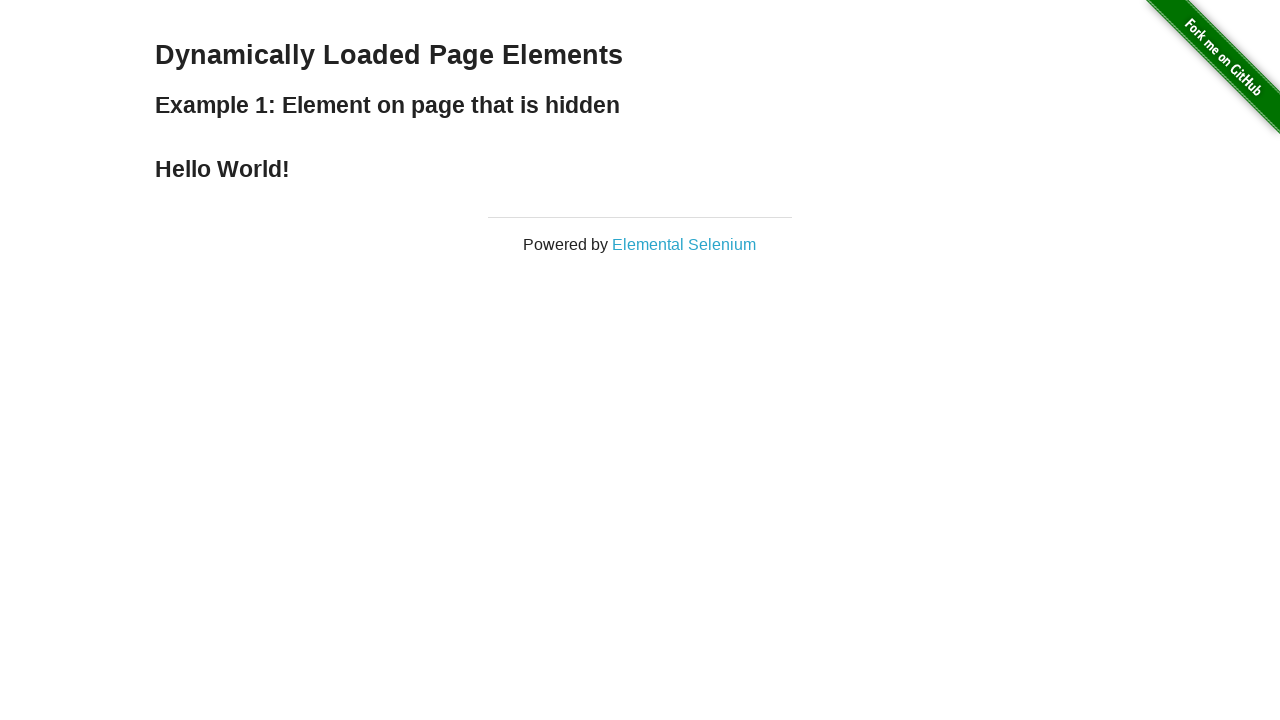

Verified final content message is visible
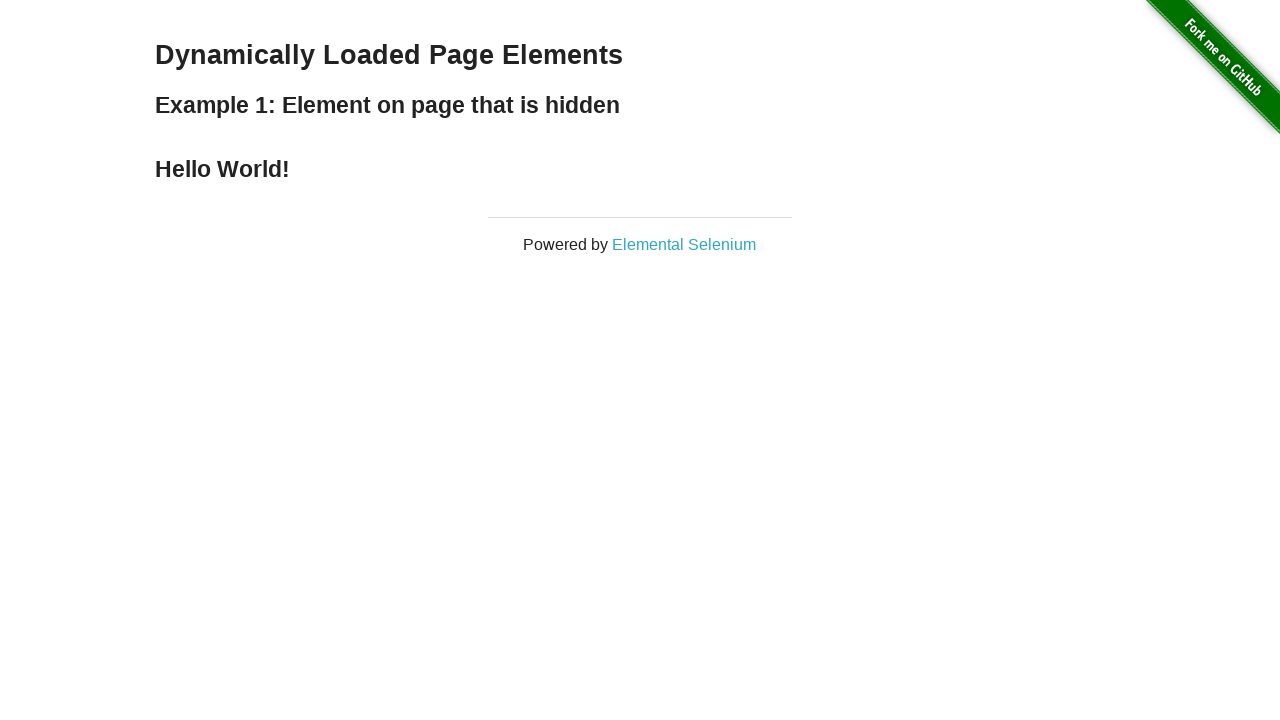

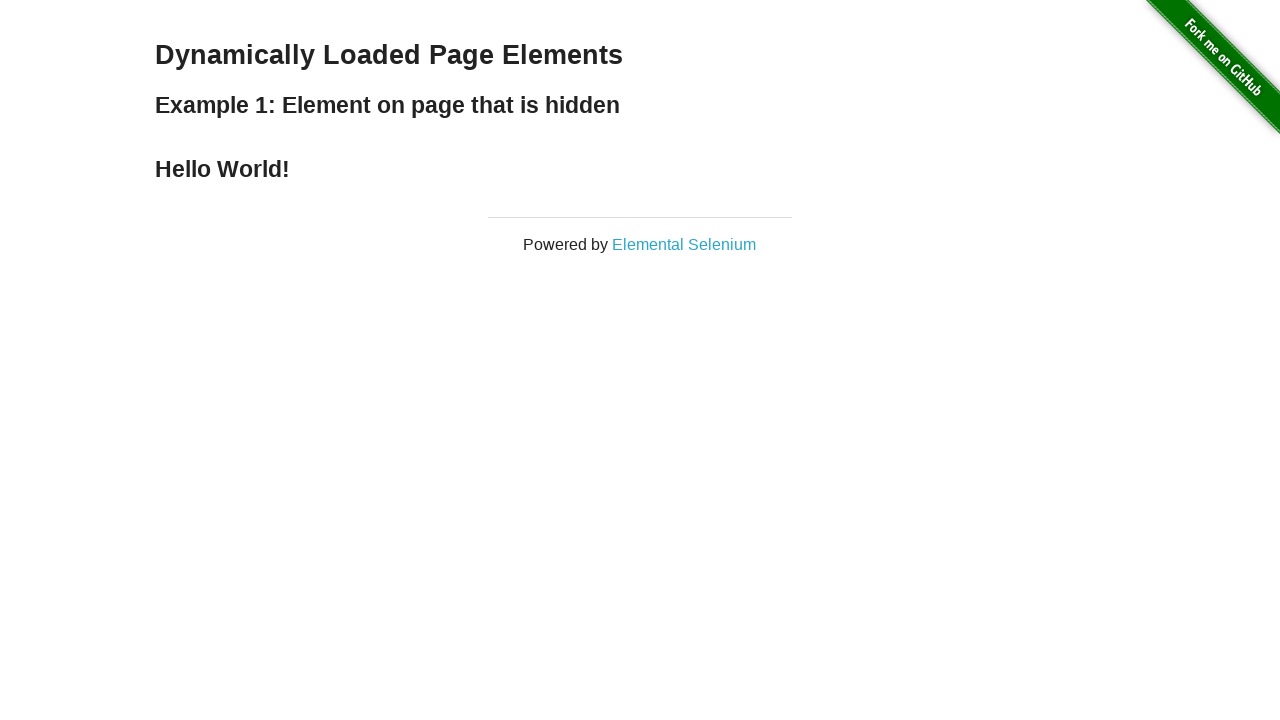